Tests that edits are saved when the input loses focus (blur event)

Starting URL: https://demo.playwright.dev/todomvc

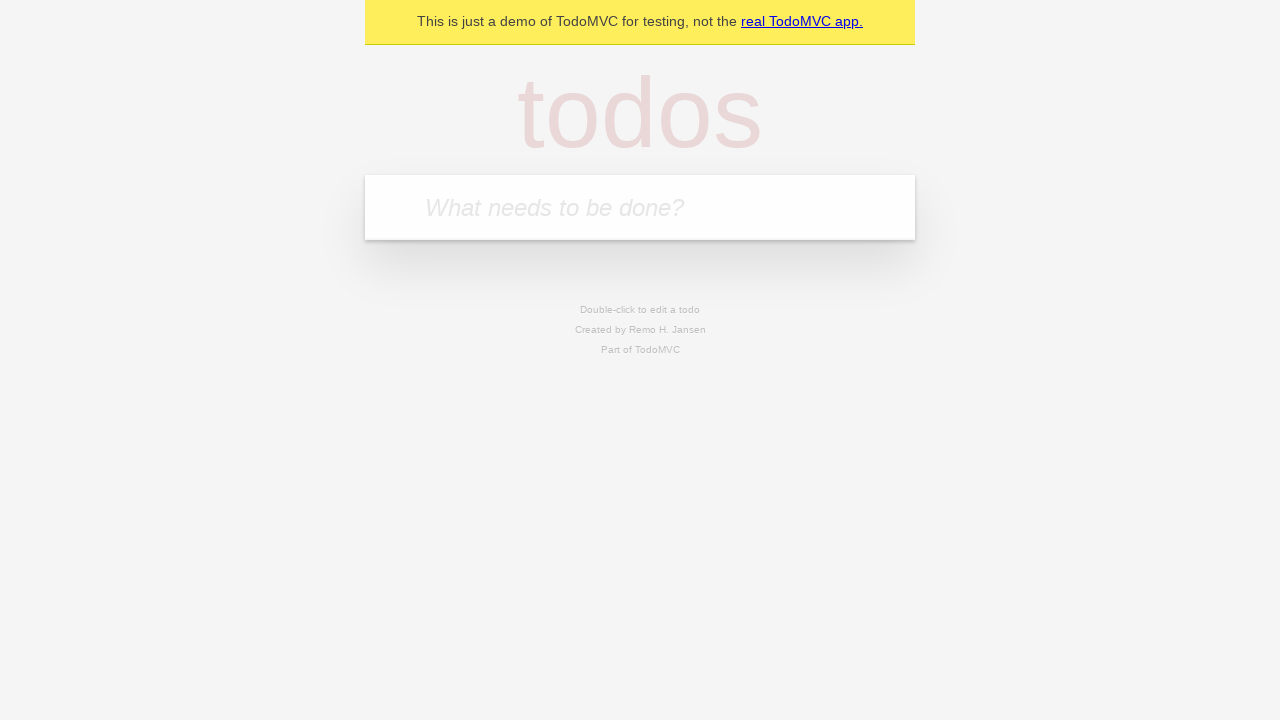

Filled new todo input with 'buy some cheese' on .new-todo
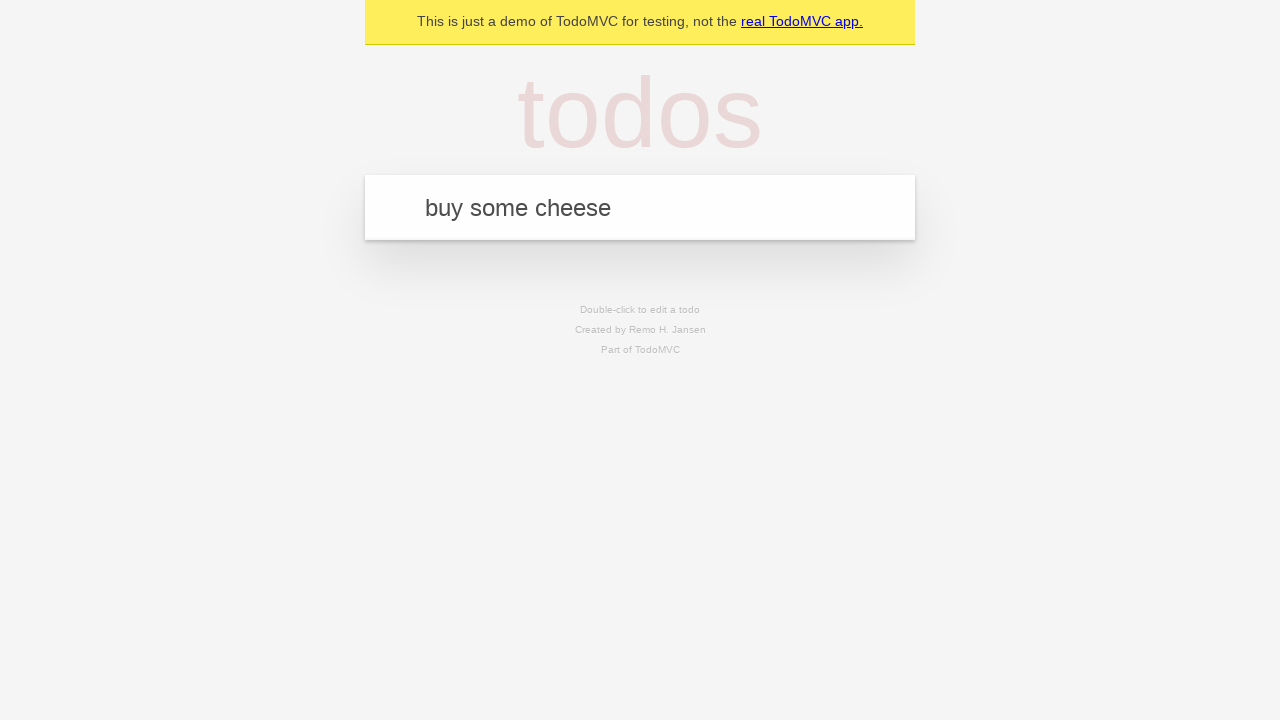

Pressed Enter to create first todo on .new-todo
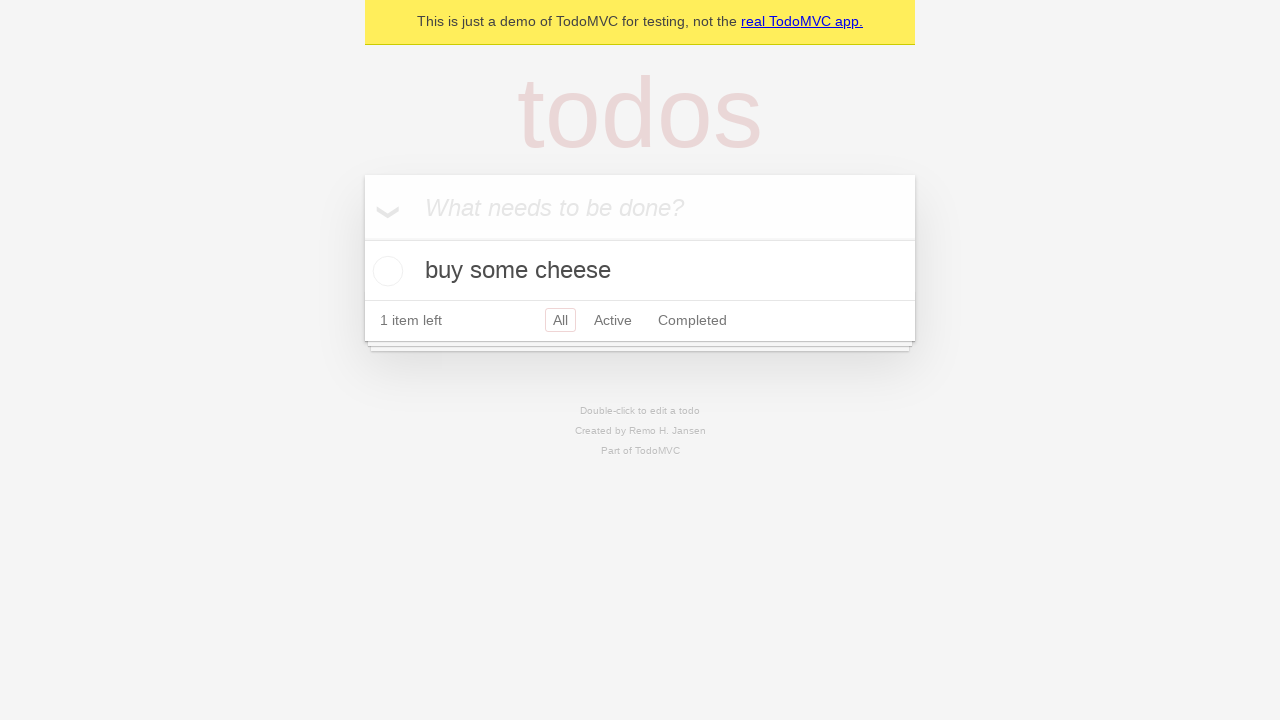

Filled new todo input with 'feed the cat' on .new-todo
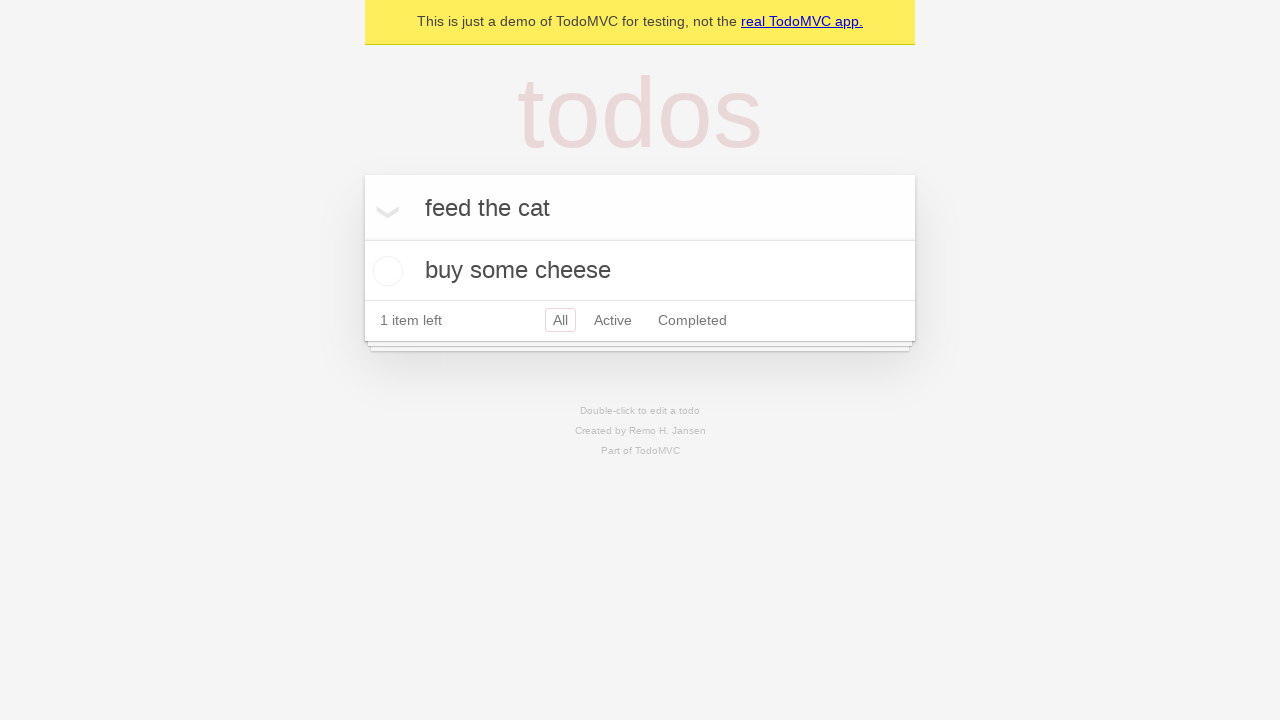

Pressed Enter to create second todo on .new-todo
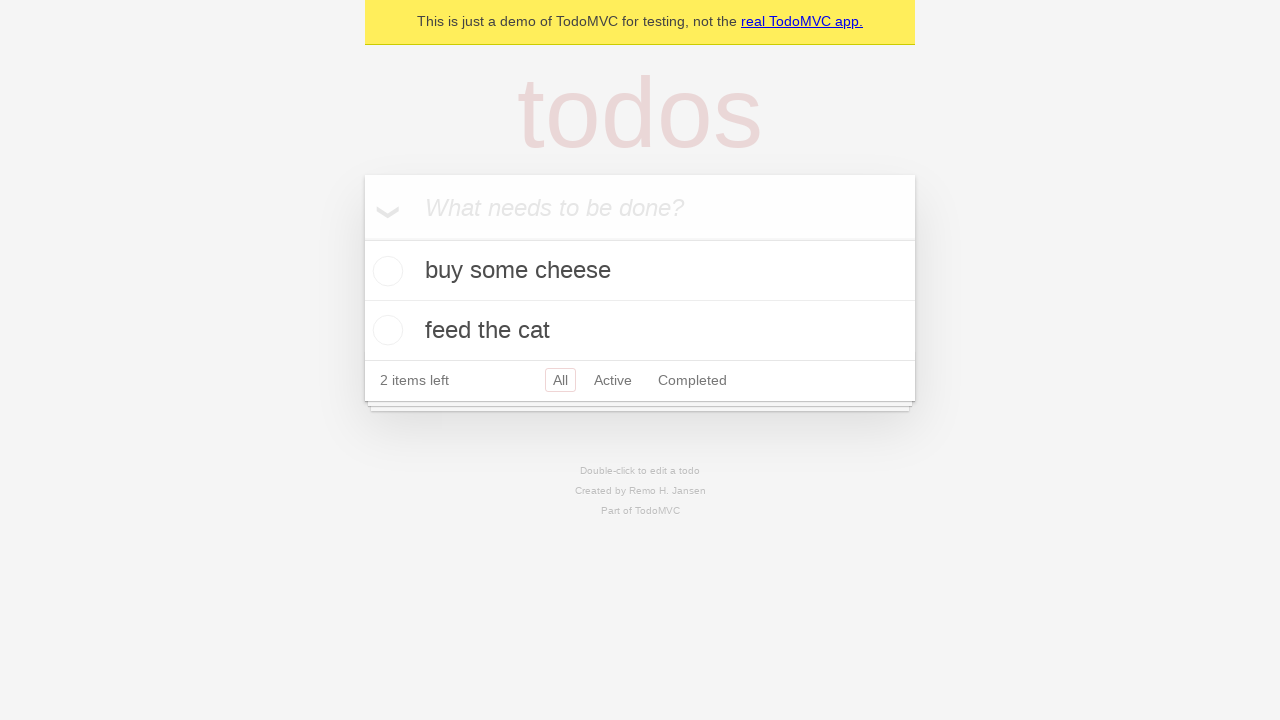

Filled new todo input with 'book a doctors appointment' on .new-todo
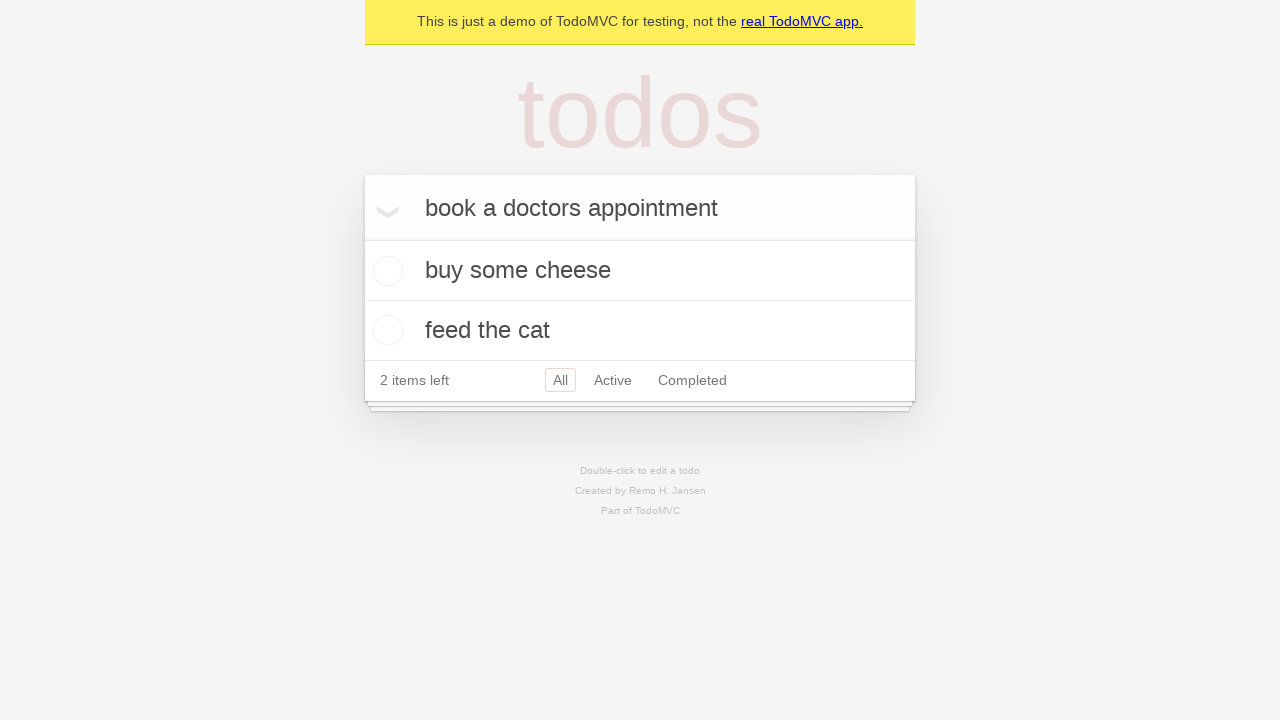

Pressed Enter to create third todo on .new-todo
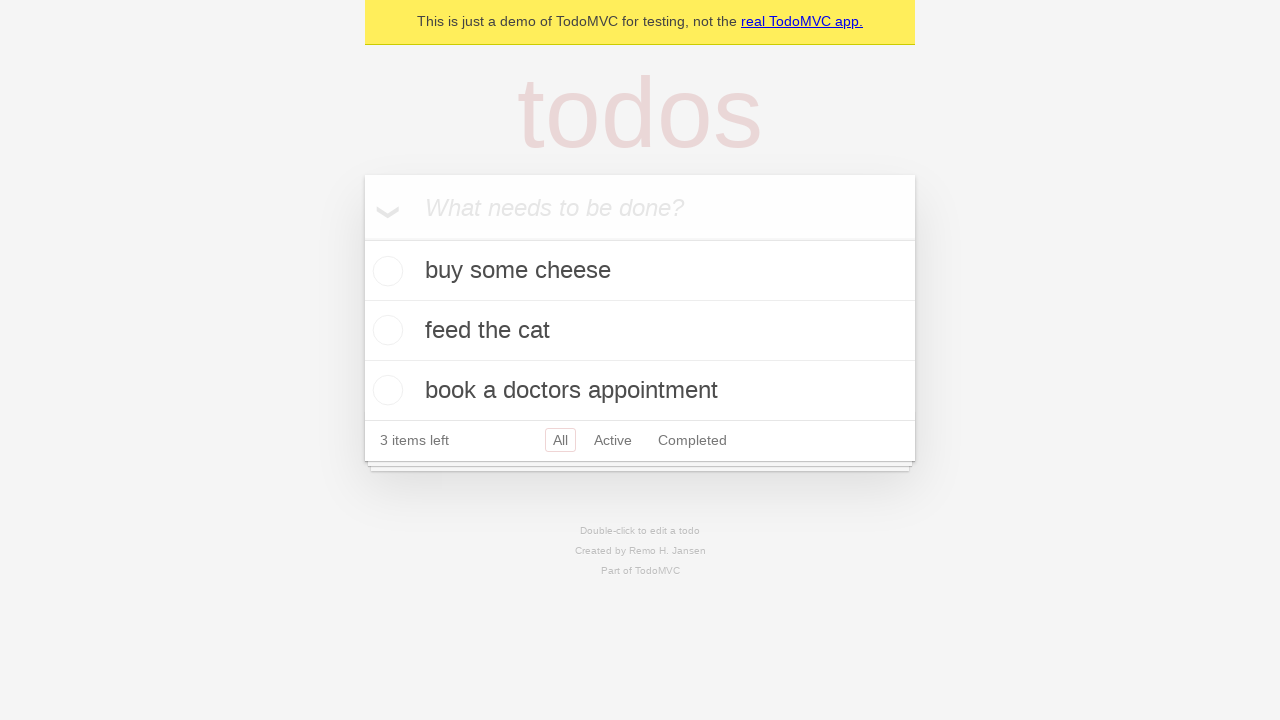

Double-clicked second todo to enter edit mode at (640, 331) on .todo-list li >> nth=1
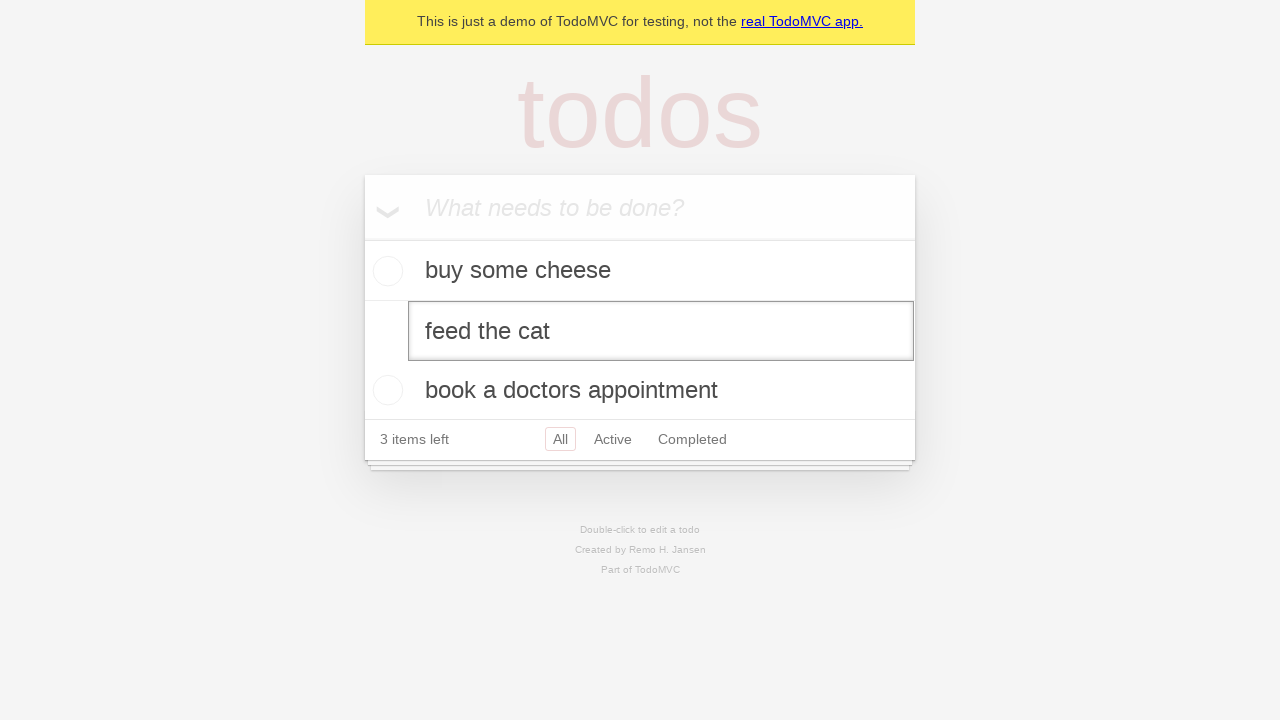

Filled edit field with 'buy some sausages' on .todo-list li >> nth=1 >> .edit
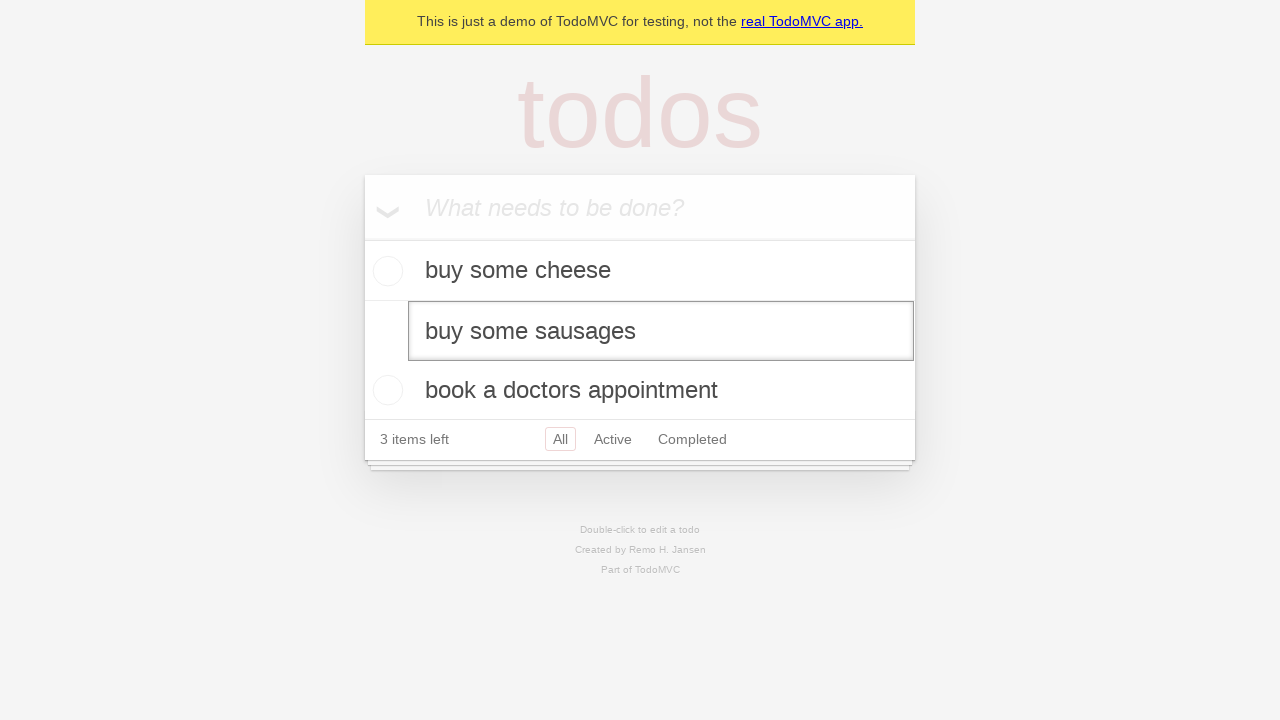

Dispatched blur event to save edit changes
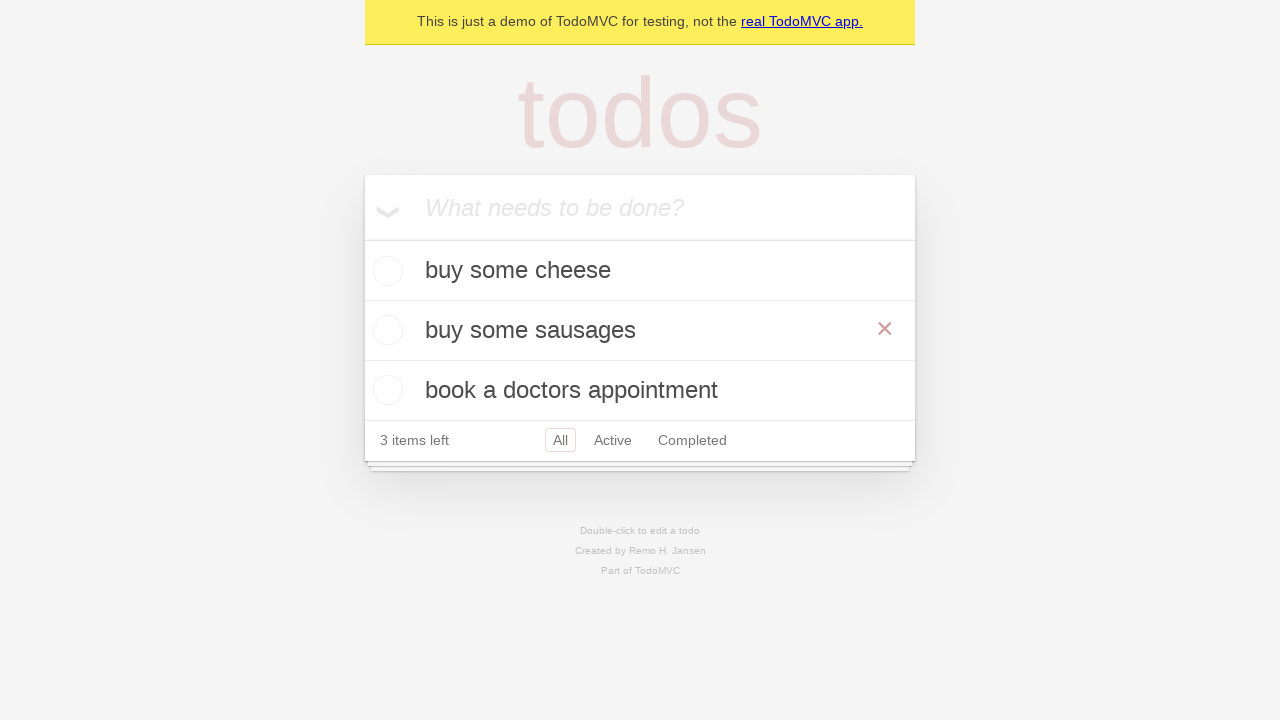

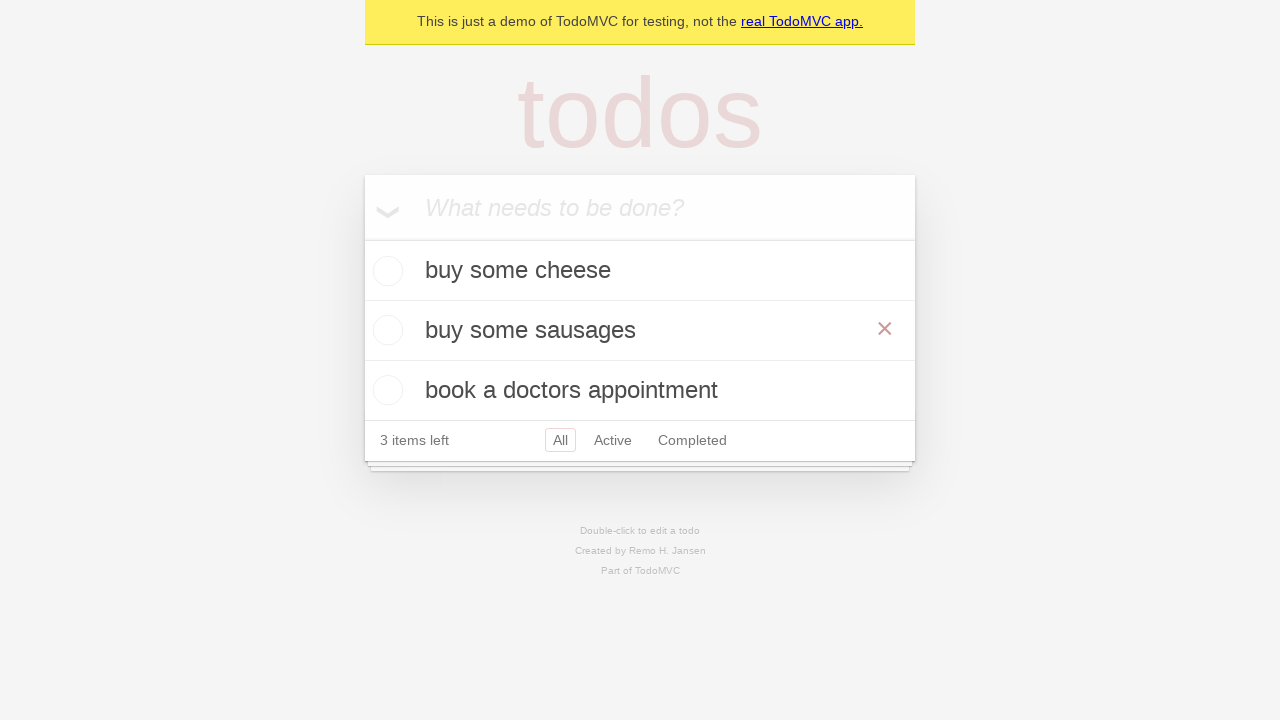